Tests a registration form by filling in first name, last name, and email fields, then submitting the form and verifying the success message

Starting URL: http://suninjuly.github.io/registration1.html

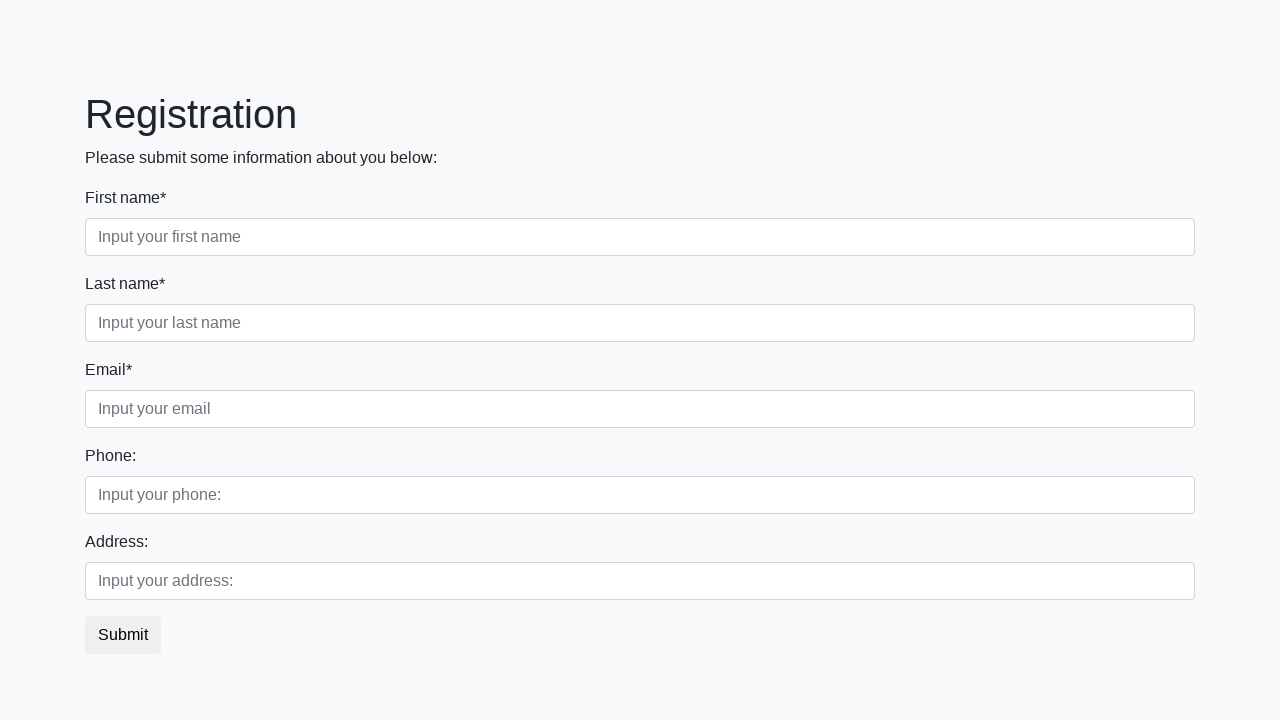

Filled first name field with 'Ivan' on .first_block .form-control.first
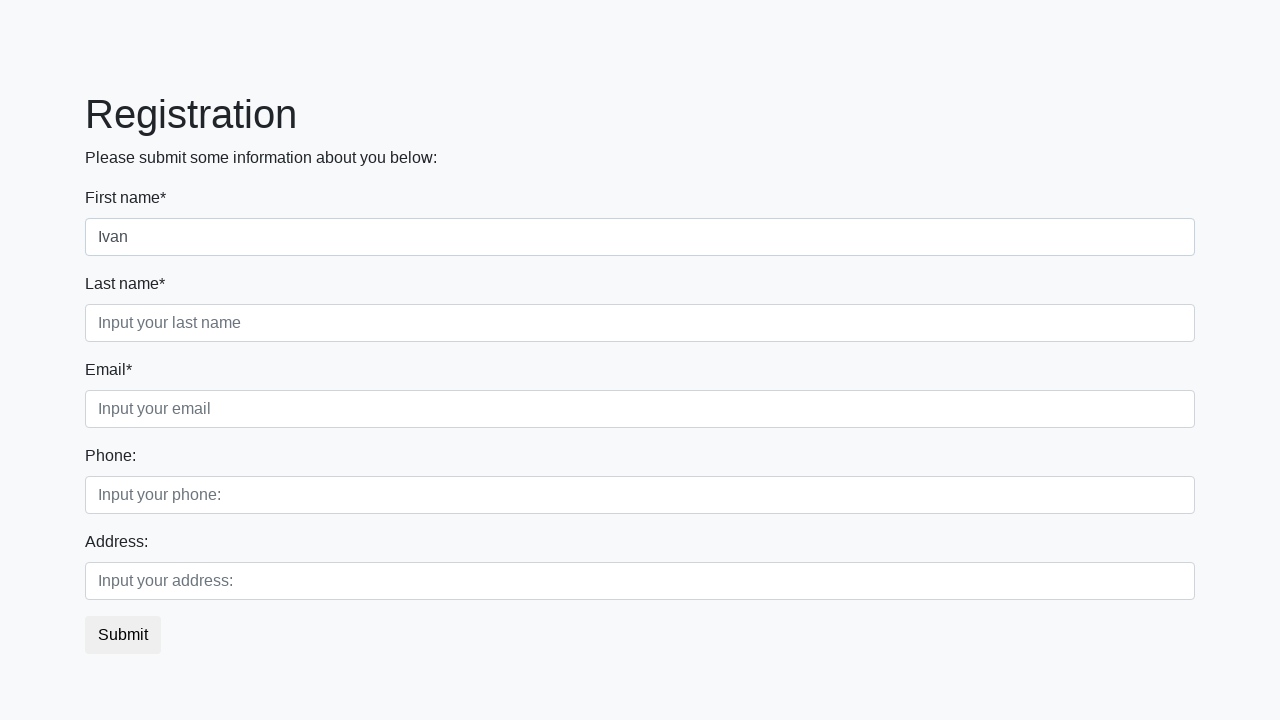

Filled last name field with 'Petrov' on .first_block .form-control.second
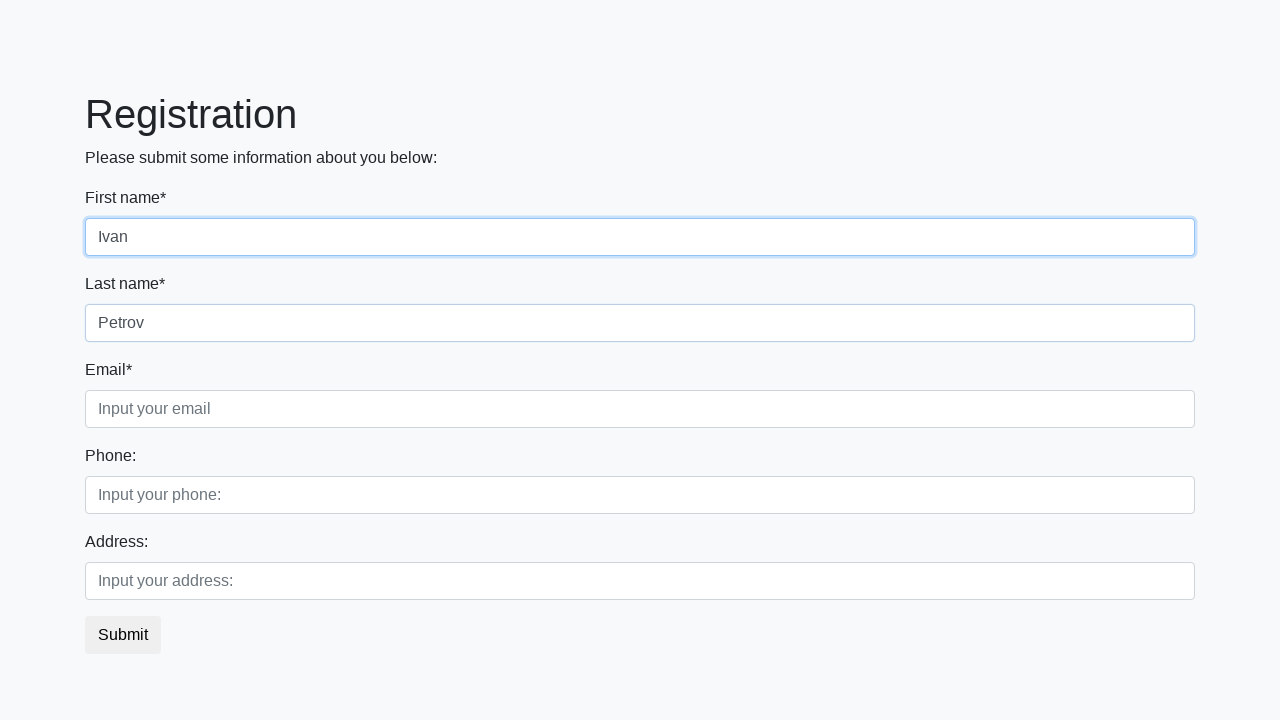

Filled email field with 'test@test.com' on .first_block .form-control.third
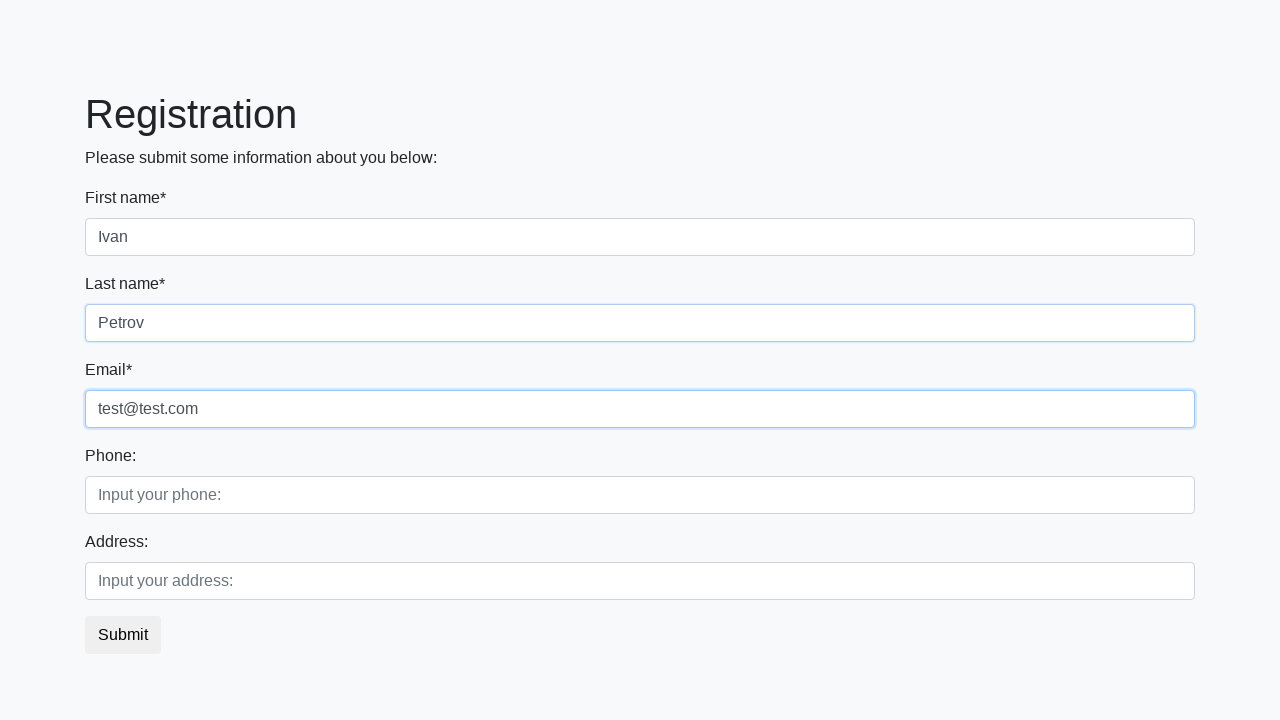

Clicked submit button to register at (123, 635) on button.btn
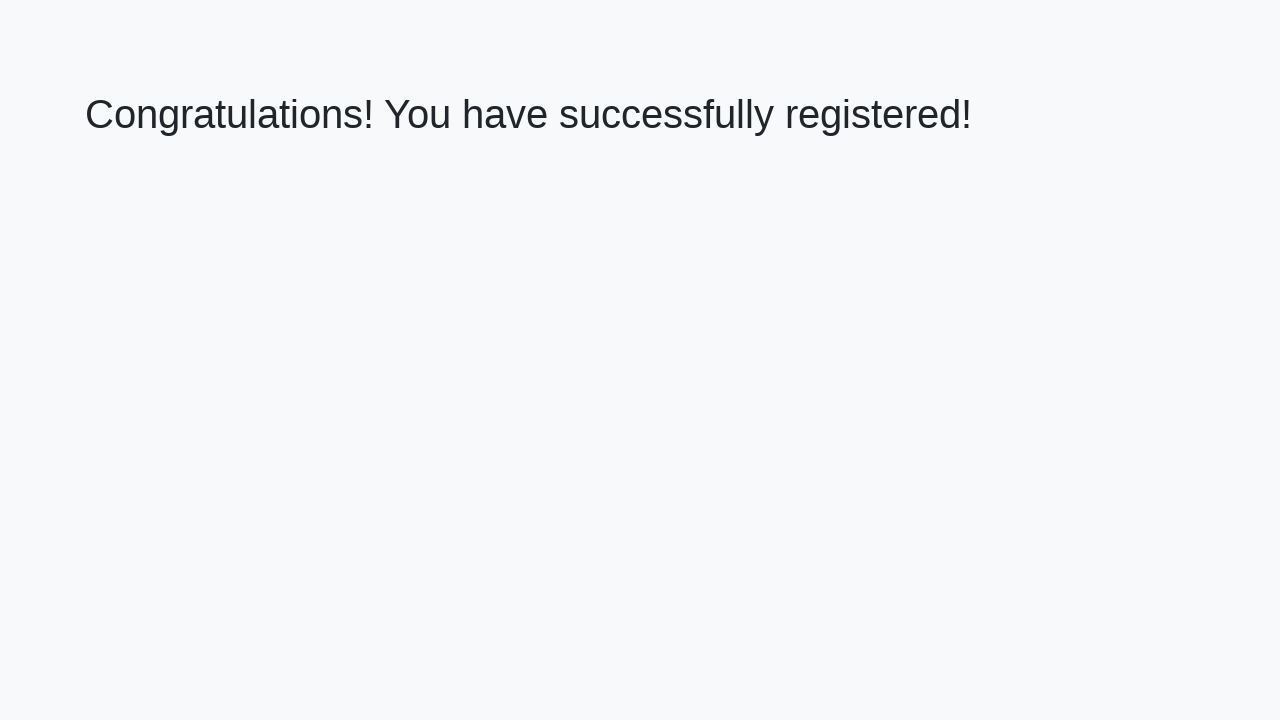

Success message element appeared
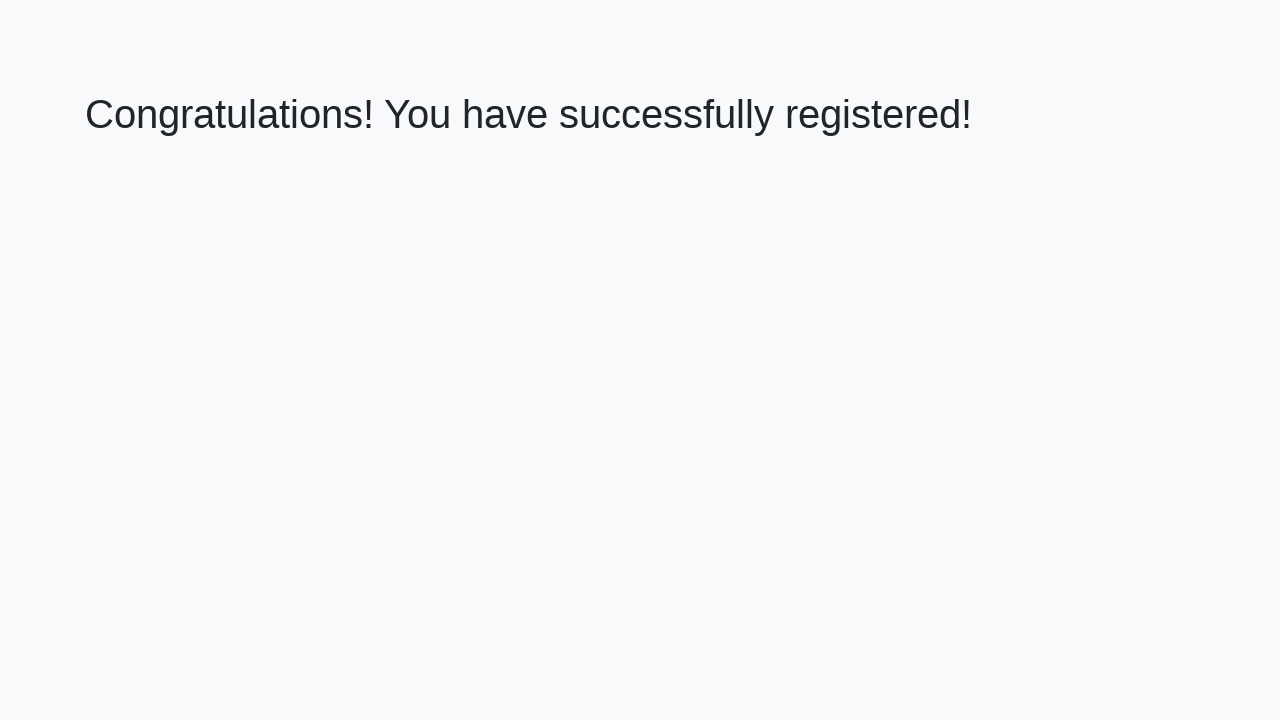

Retrieved success message text: 'Congratulations! You have successfully registered!'
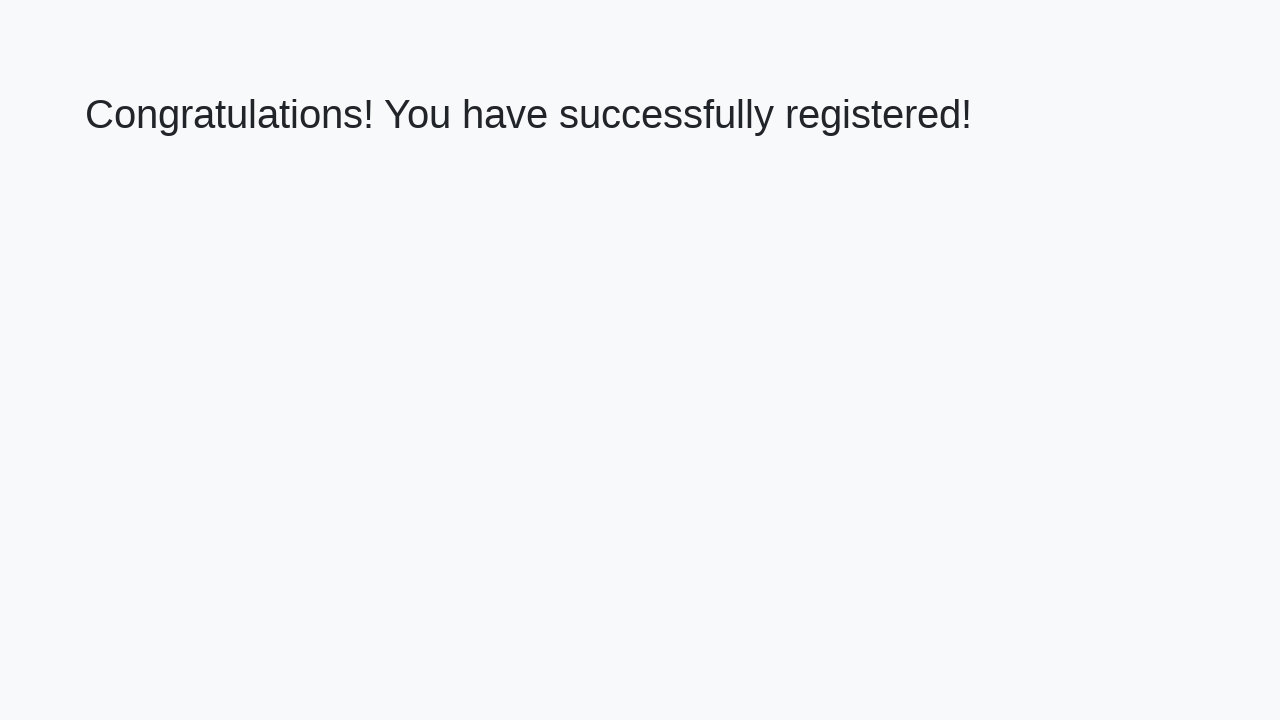

Verified success message matches expected text
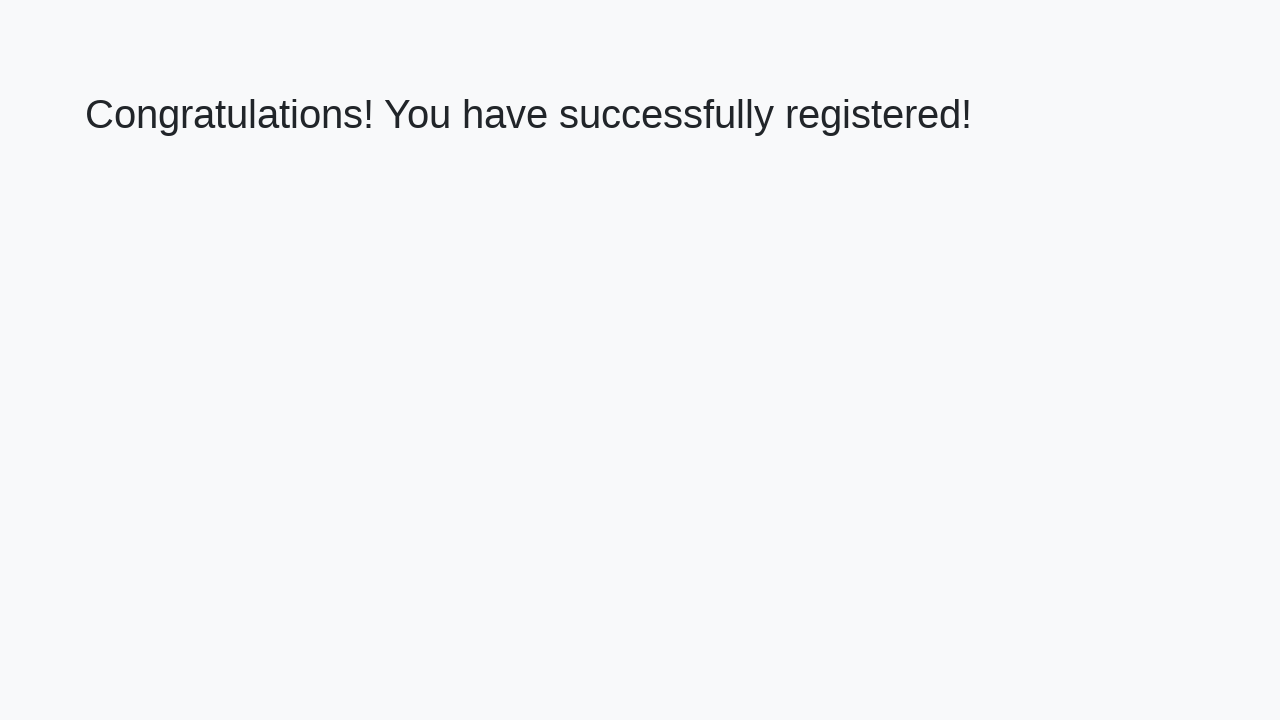

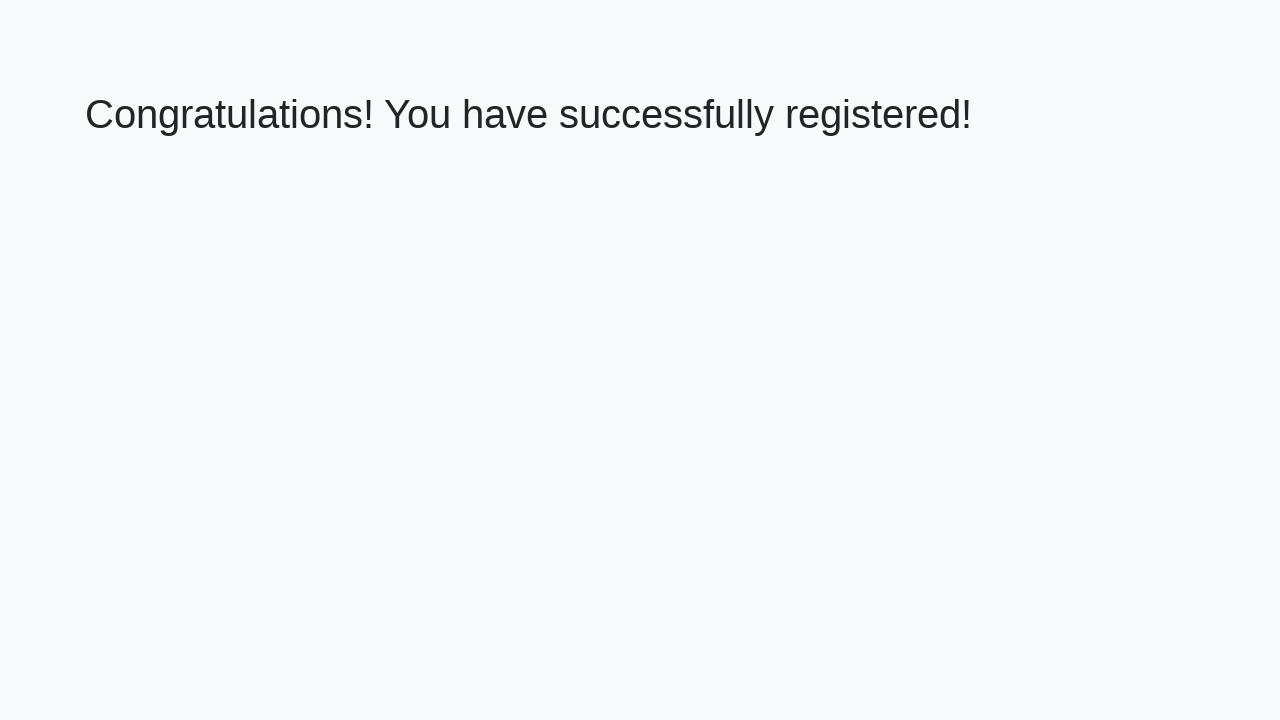